Tests dynamic loading by clicking a Start button and waiting for "Hello World!" text to appear on the page

Starting URL: https://the-internet.herokuapp.com/dynamic_loading/1

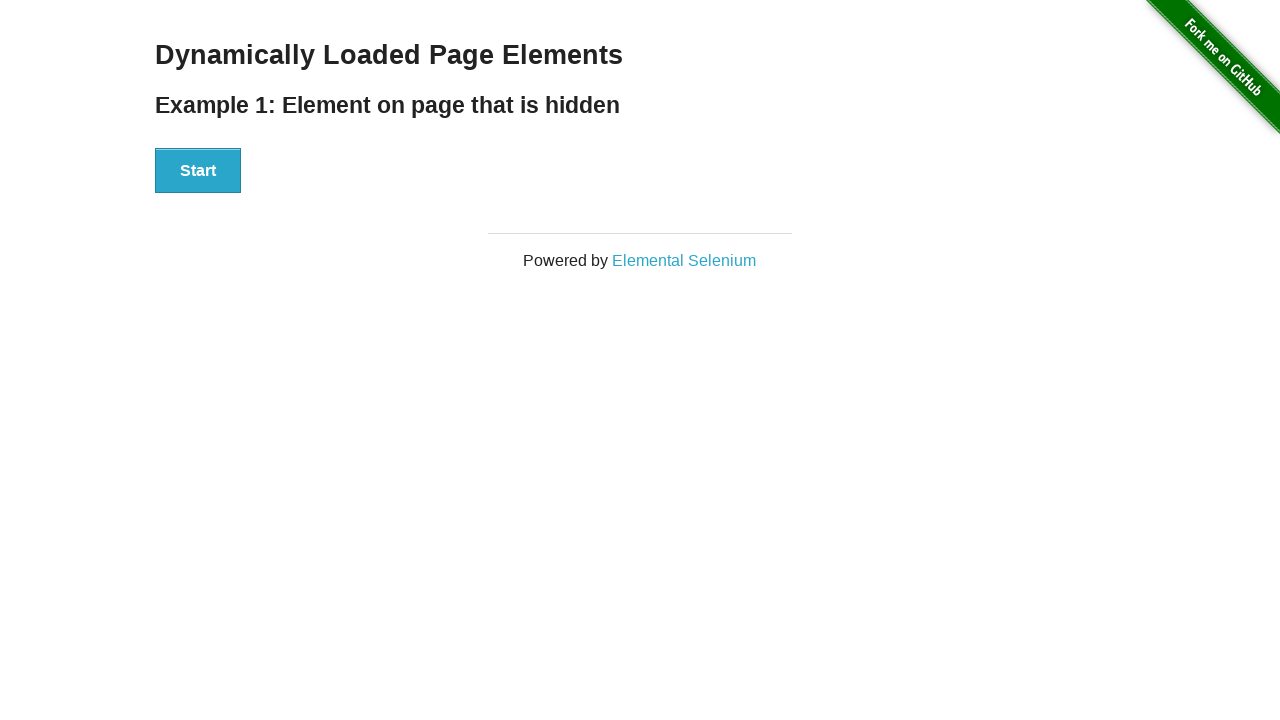

Clicked Start button to trigger dynamic loading at (198, 171) on xpath=//button
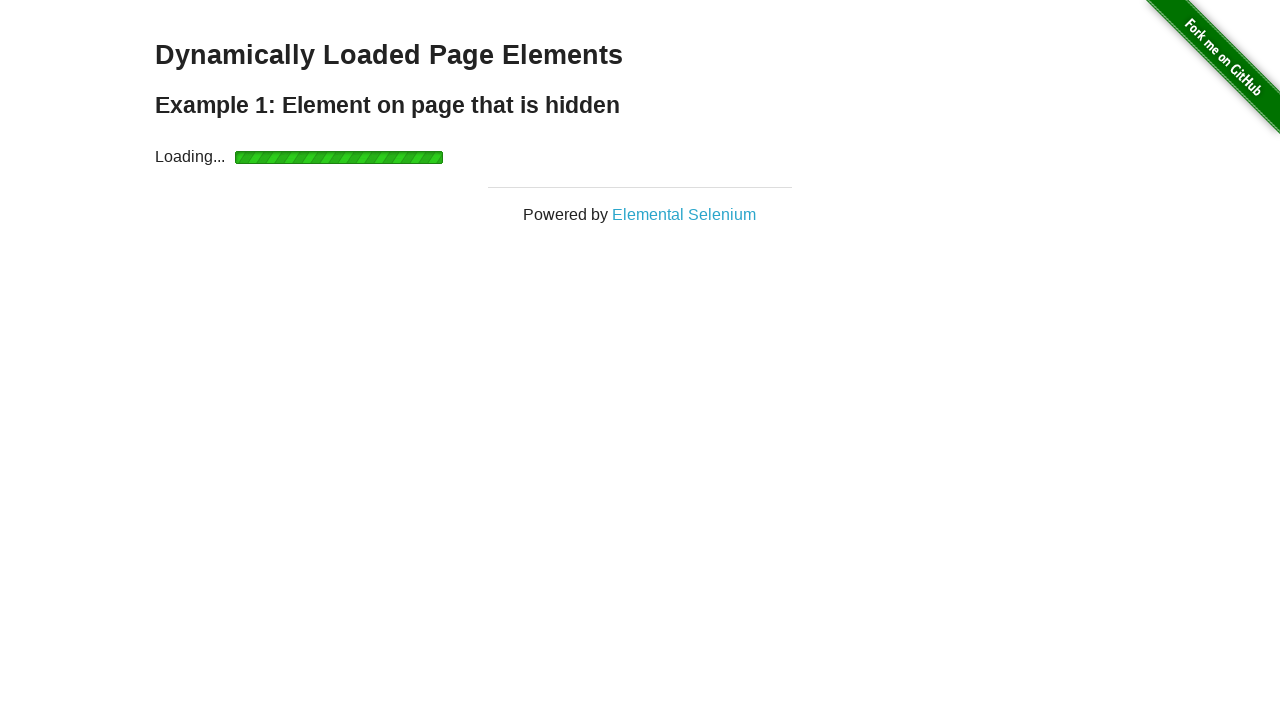

Waited for 'Hello World!' text to become visible
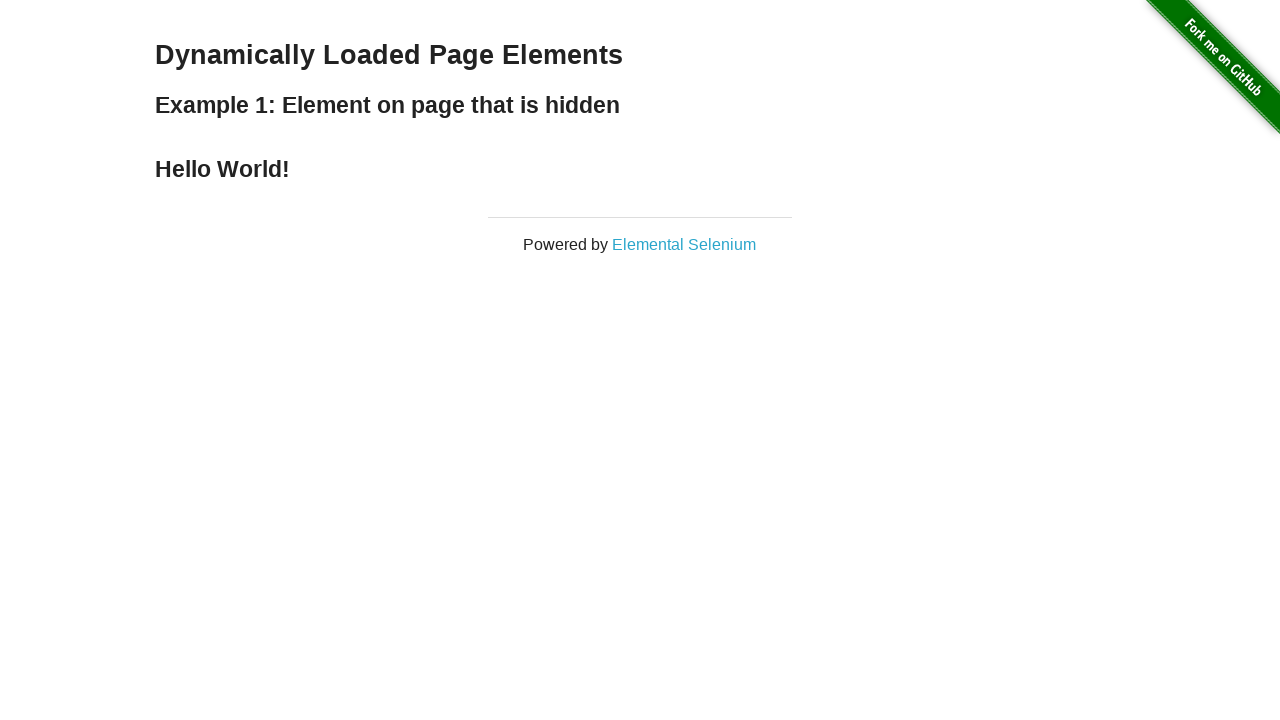

Located the 'Hello World!' element
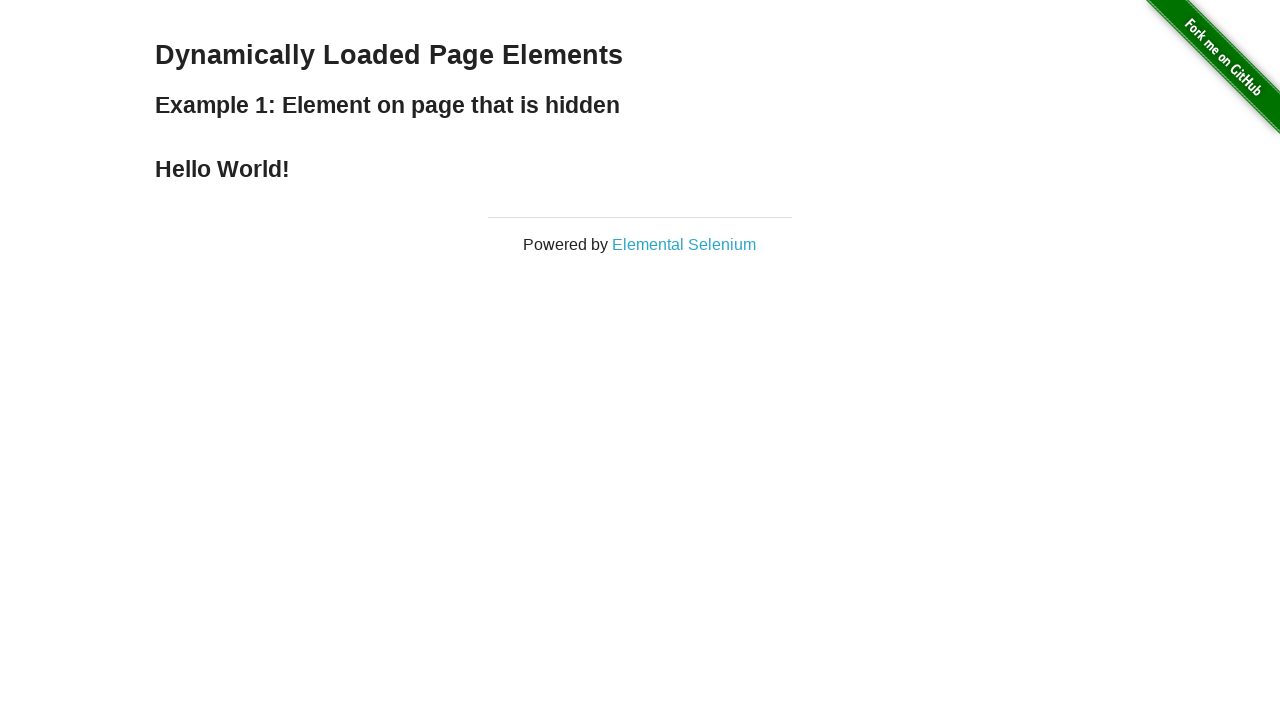

Verified that element text content equals 'Hello World!'
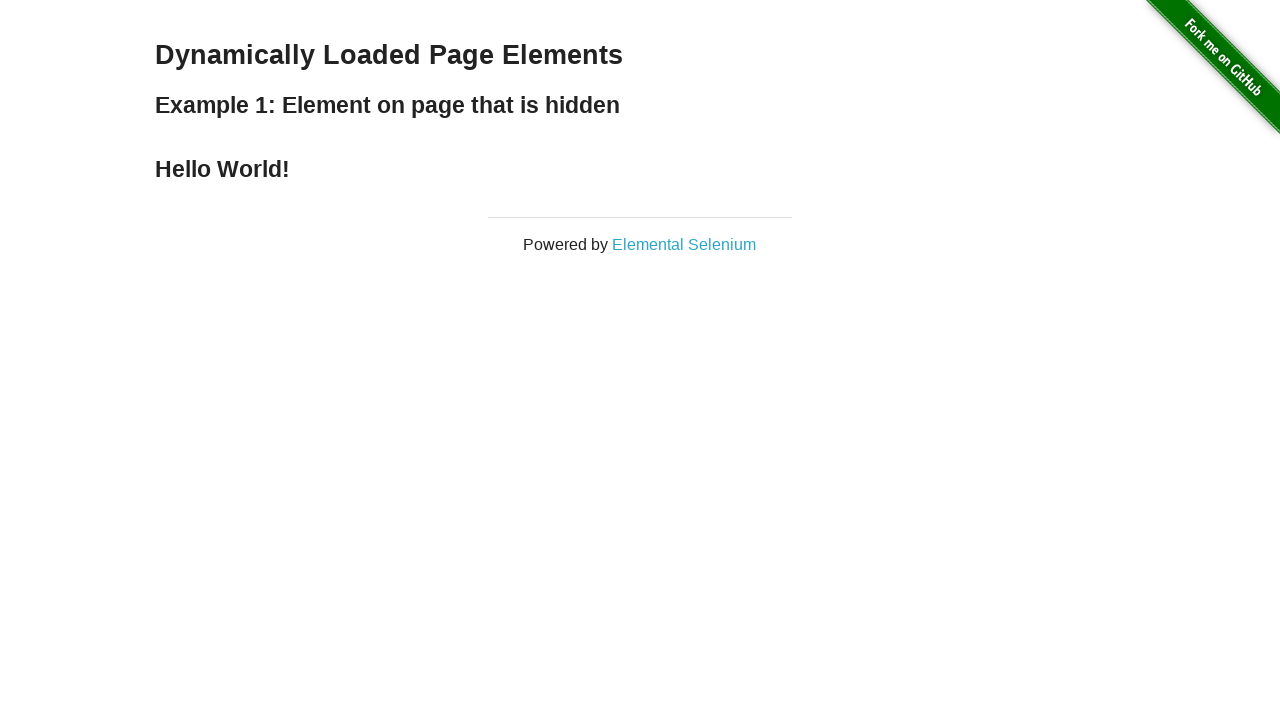

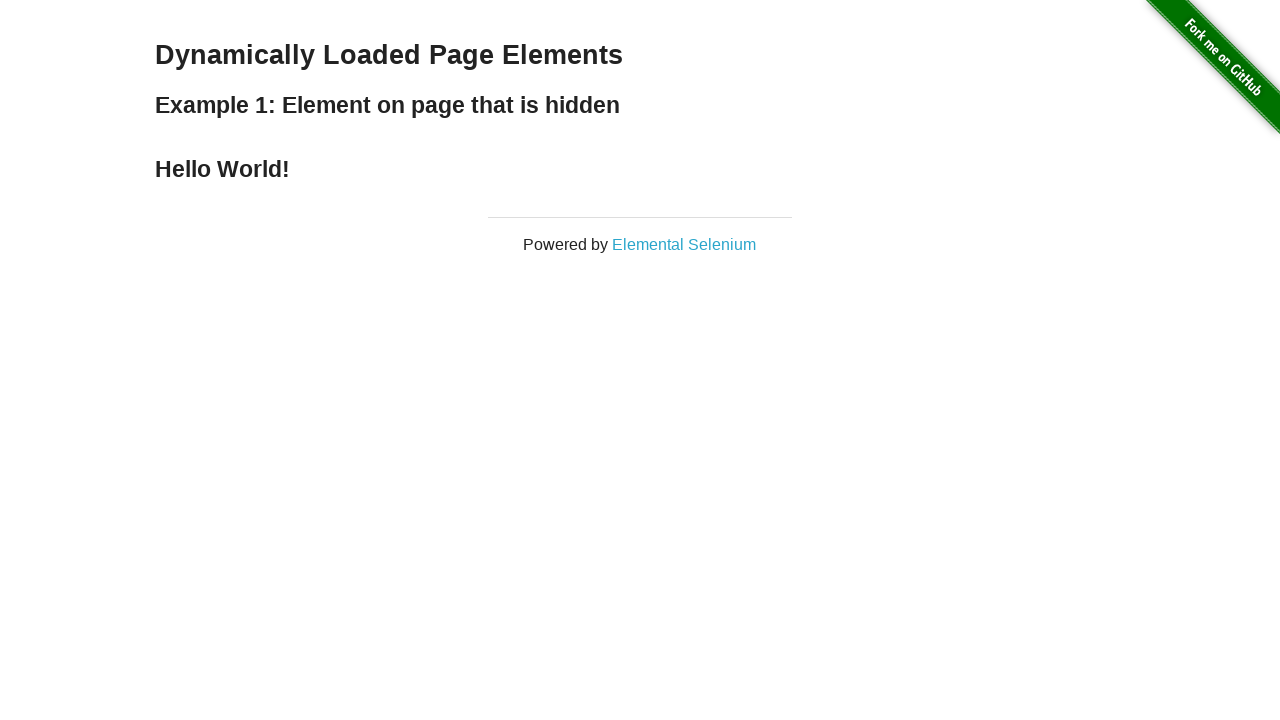